Tests double-click functionality by entering text in a field, double-clicking a button to copy text, and verifying the text is copied to another field

Starting URL: https://www.w3schools.com/tags/tryit.asp?filename=tryhtml5_ev_ondblclick3

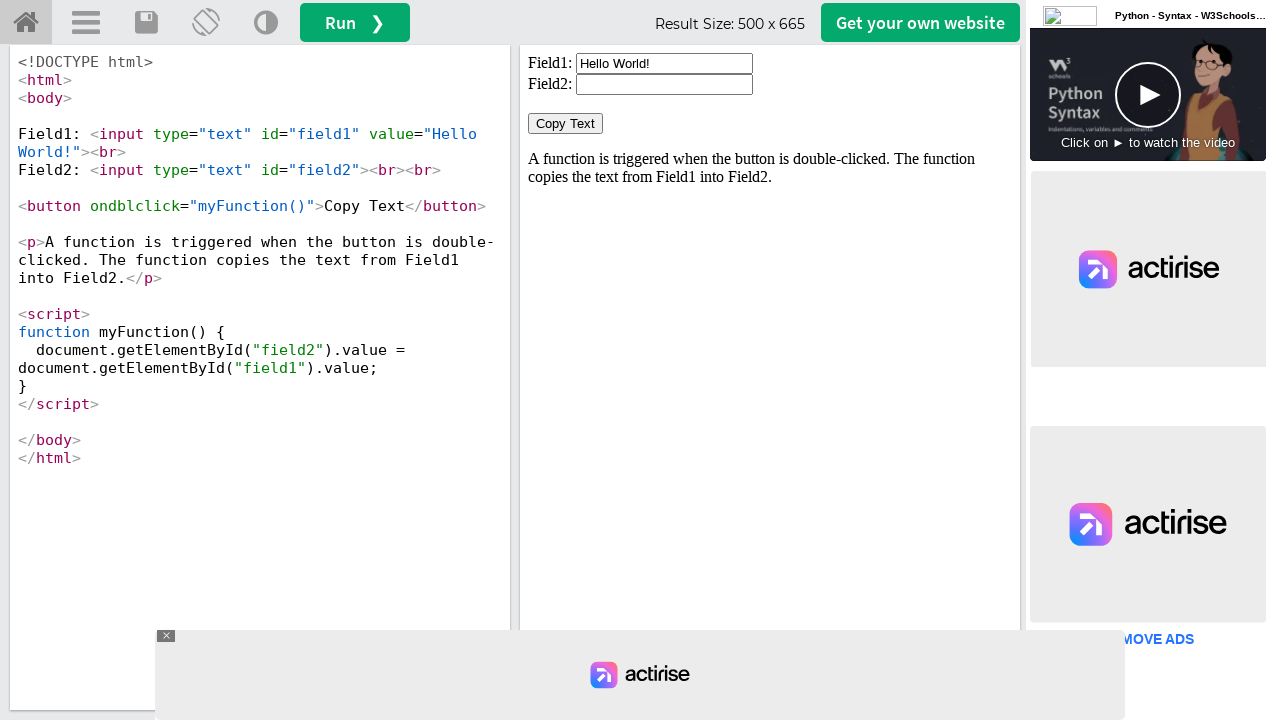

Located iframe containing the demo
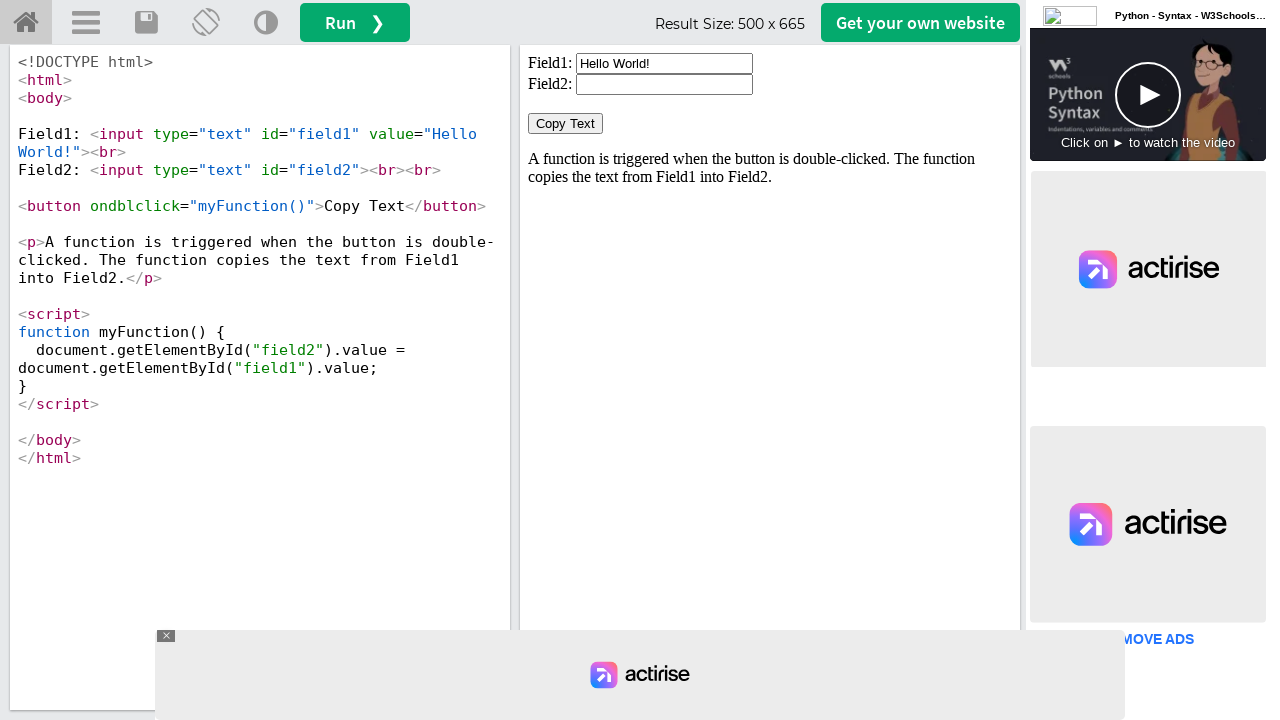

Cleared the first input field on iframe[name='iframeResult'] >> internal:control=enter-frame >> input#field1
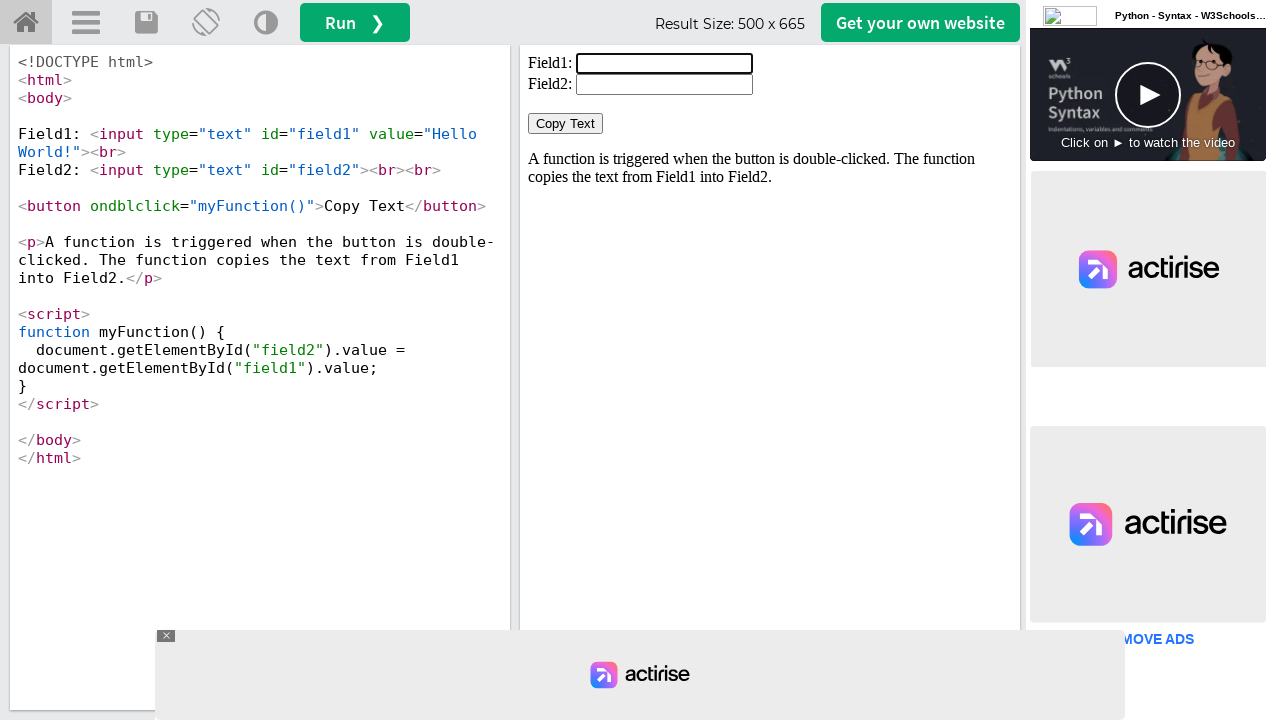

Filled the first input field with 'XYZ' on iframe[name='iframeResult'] >> internal:control=enter-frame >> input#field1
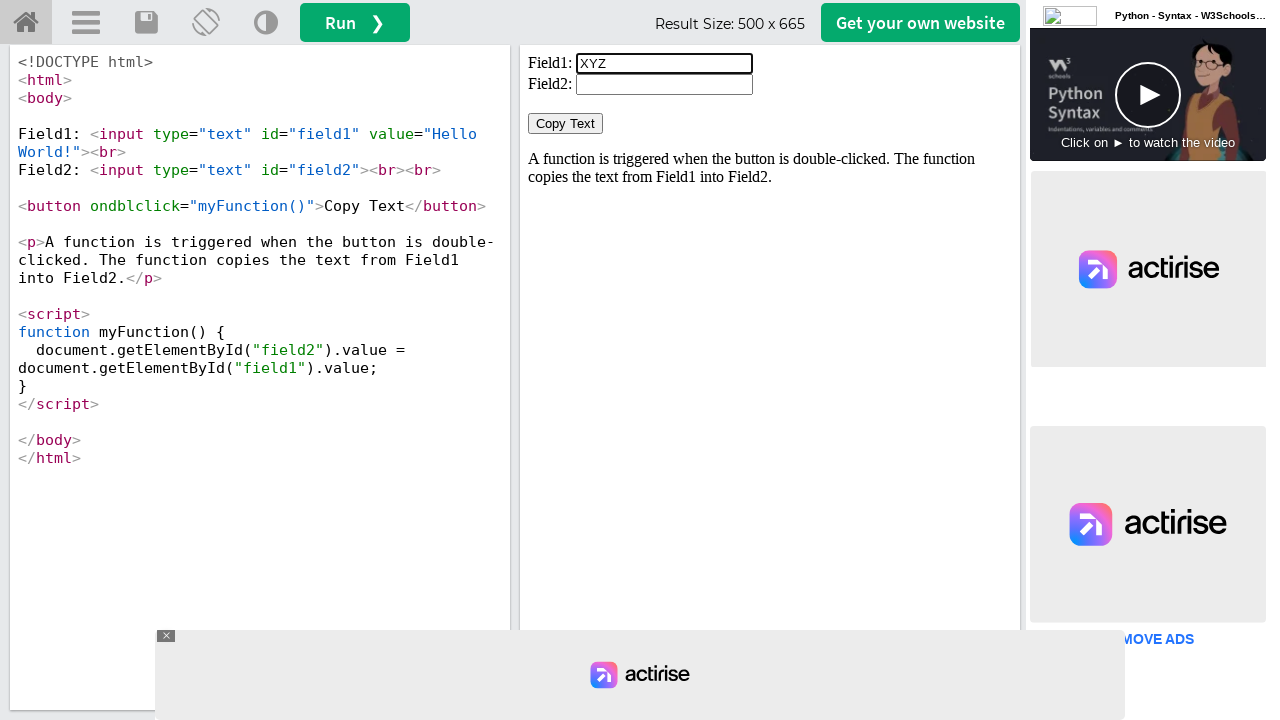

Double-clicked the 'Copy Text' button at (566, 124) on iframe[name='iframeResult'] >> internal:control=enter-frame >> button:has-text('
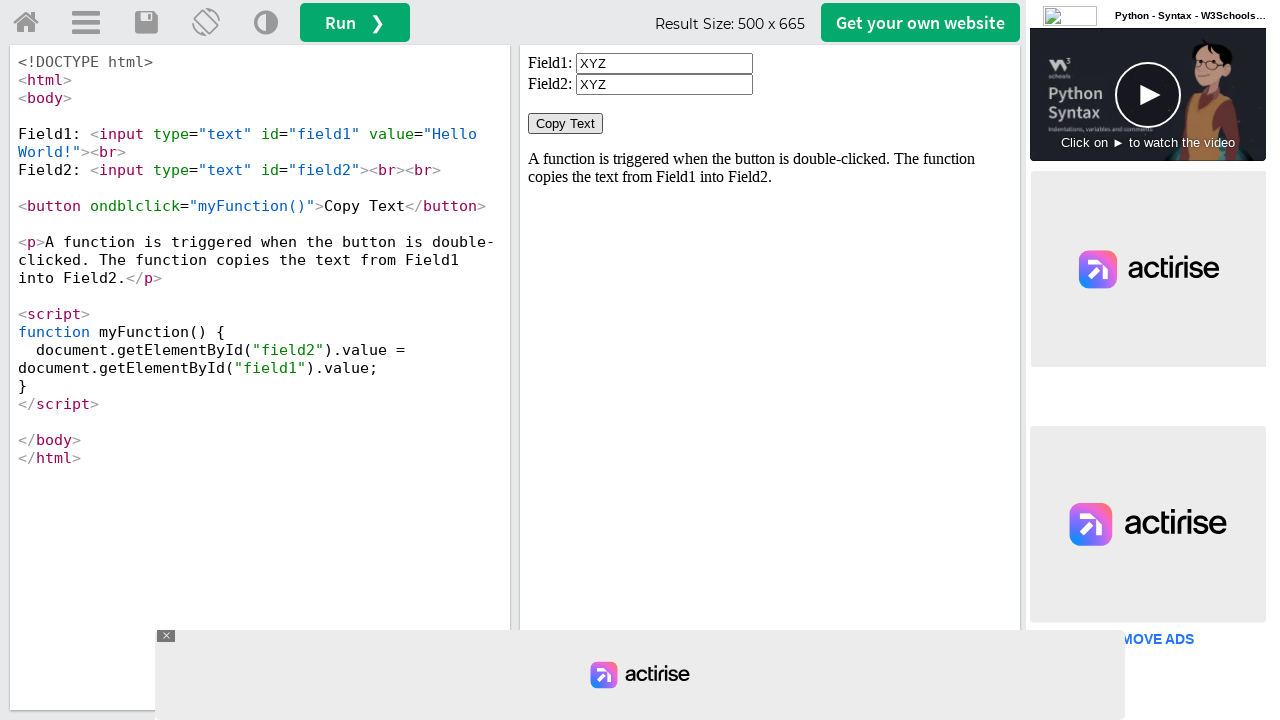

Retrieved value from first input field
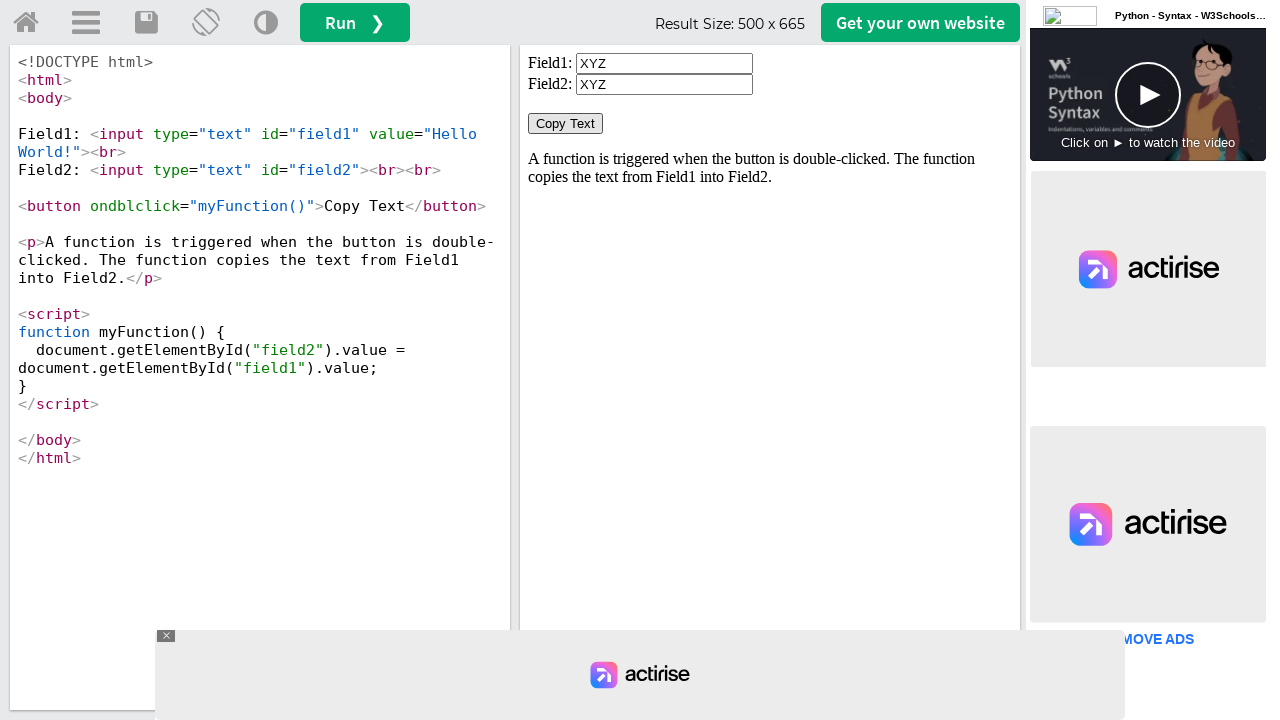

Retrieved value from second input field
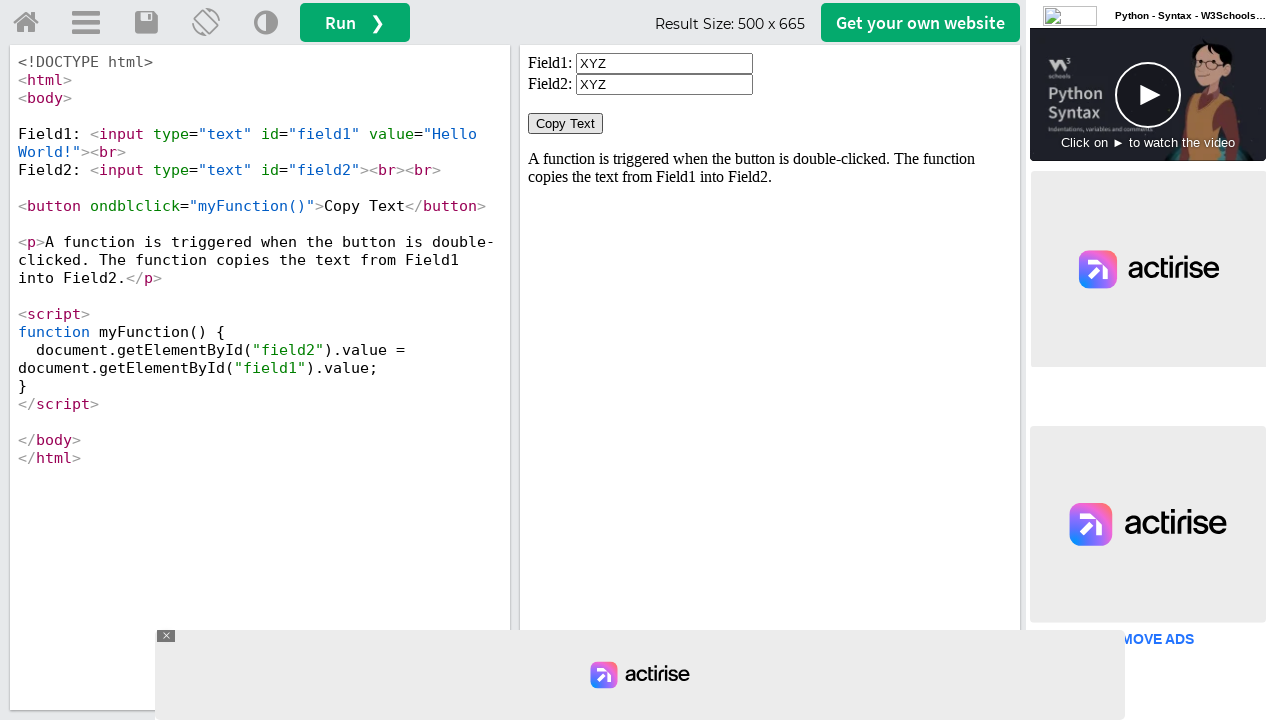

Verified that both fields have matching value: 'XYZ'
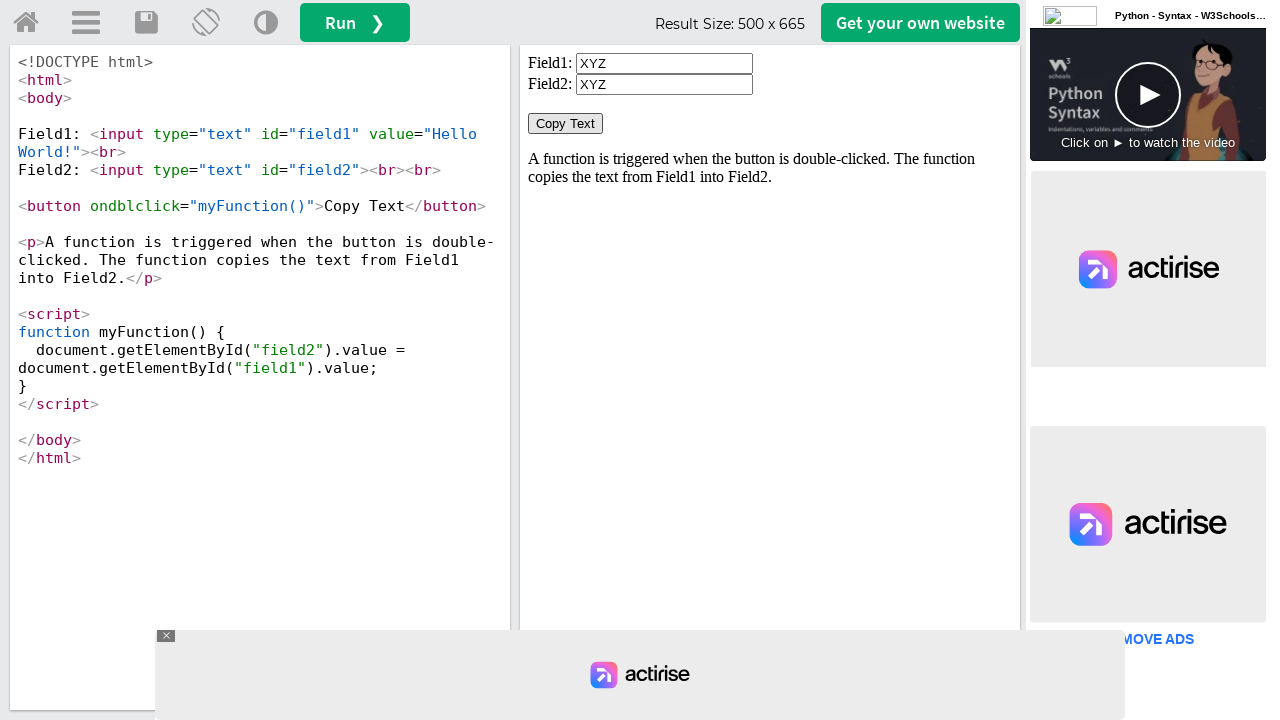

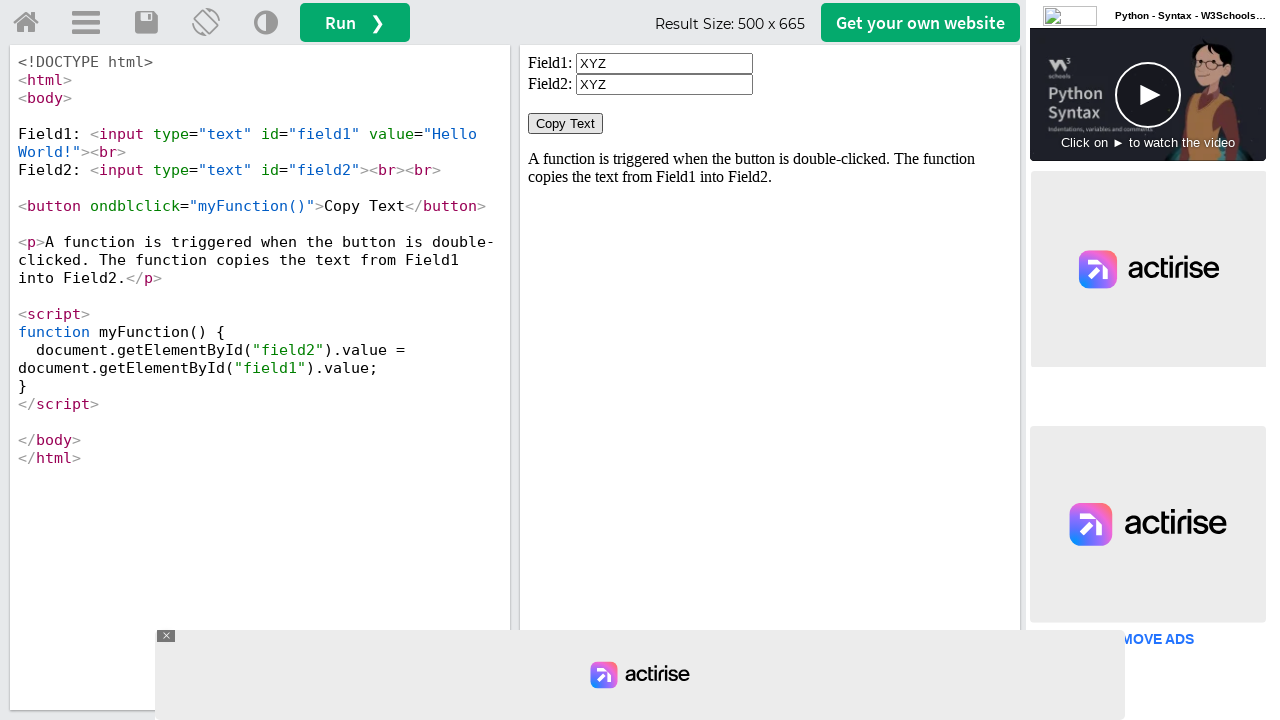